Tests React Semantic UI editable/searchable dropdown by typing country names and selecting from filtered results.

Starting URL: https://react.semantic-ui.com/maximize/dropdown-example-search-selection/

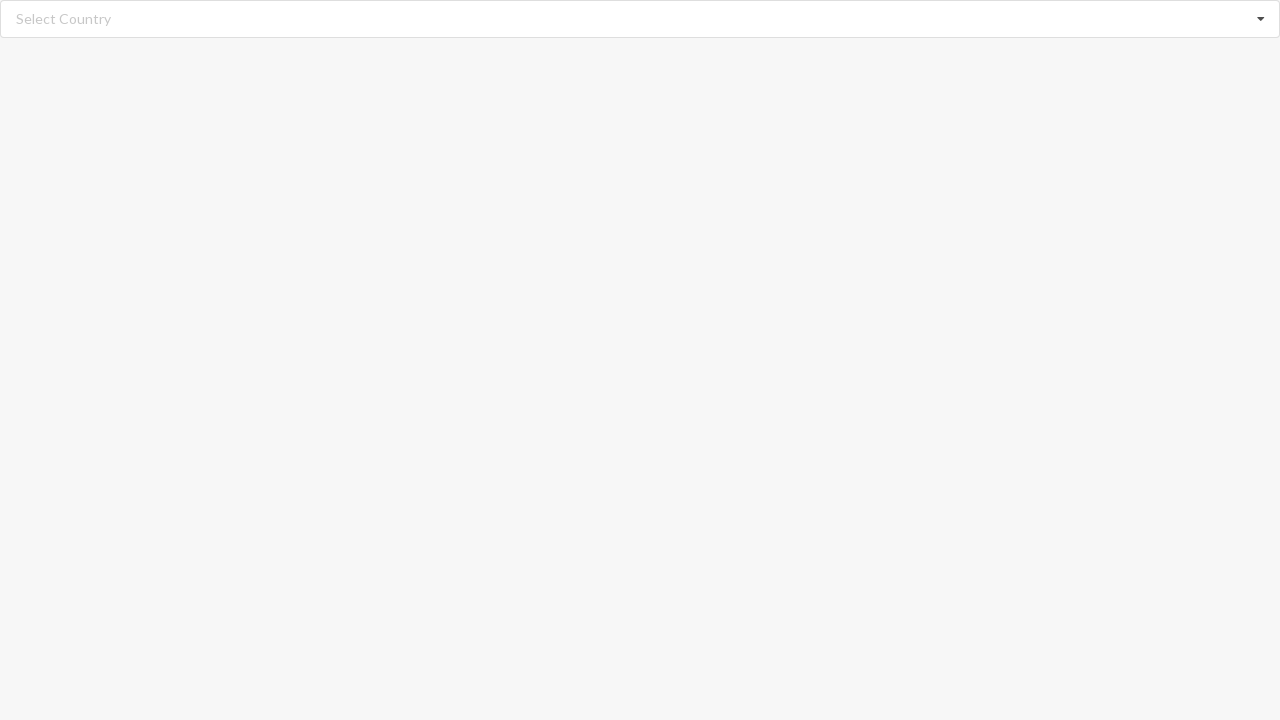

Typed 'Albania' into the searchable dropdown field on input.search
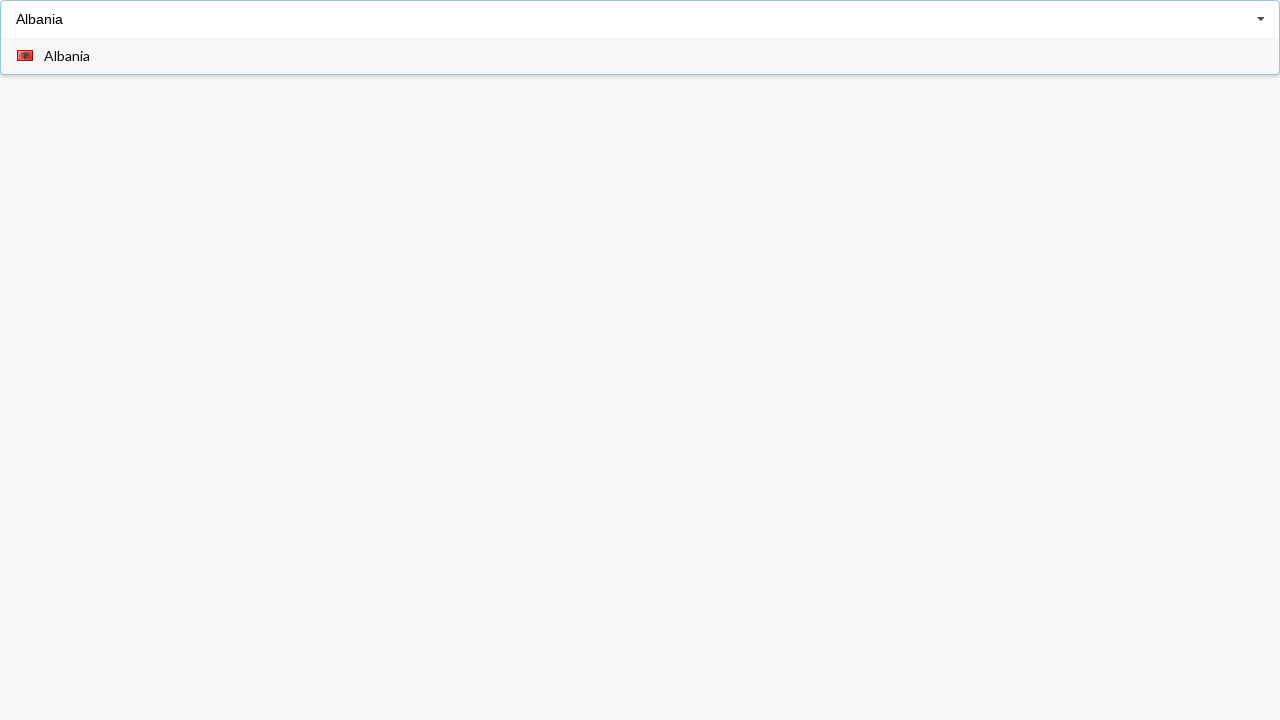

Waited for dropdown menu with filtered results to appear
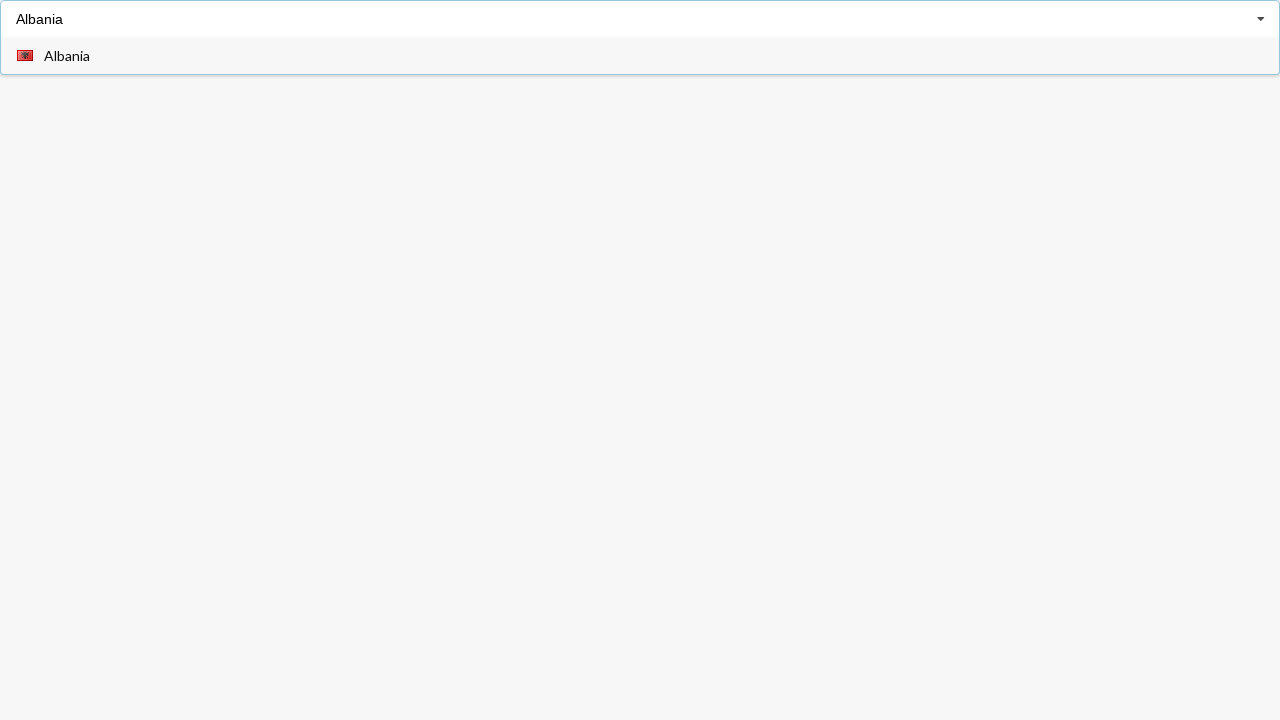

Clicked on 'Albania' option from the filtered dropdown results at (67, 56) on div.visible.menu.transition span:has-text('Albania')
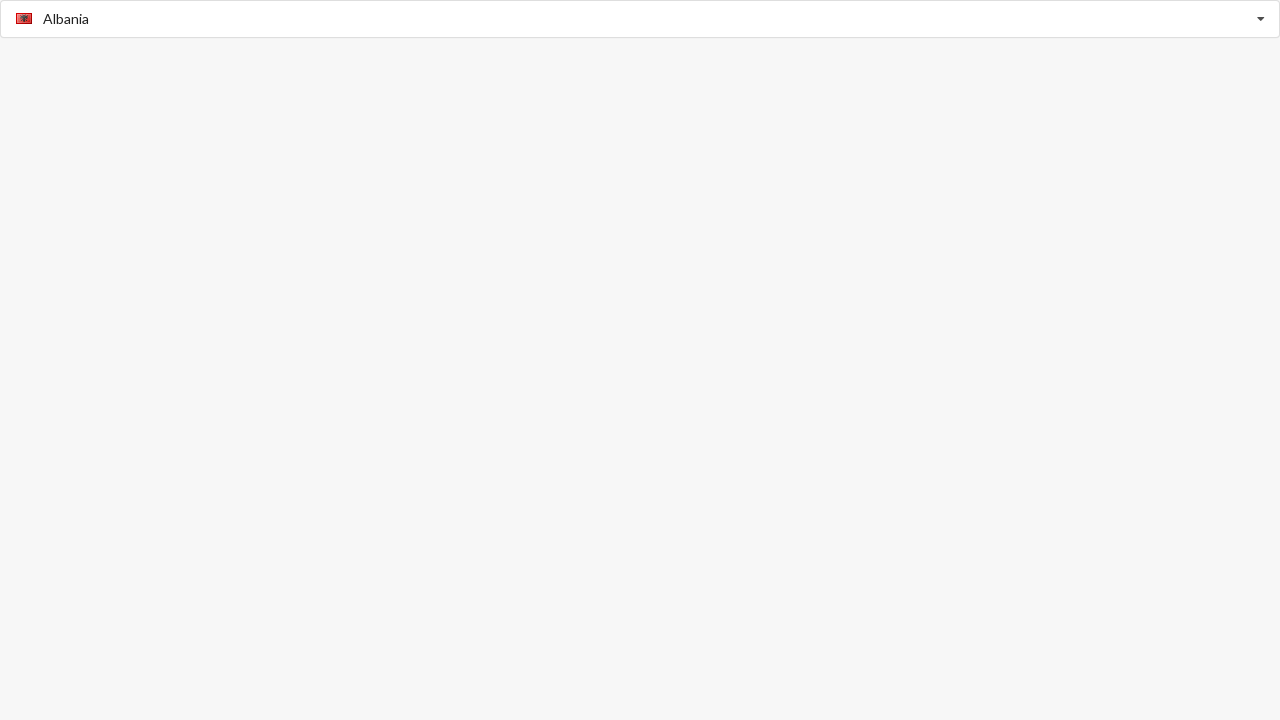

Verified that 'Albania' was successfully selected in the dropdown
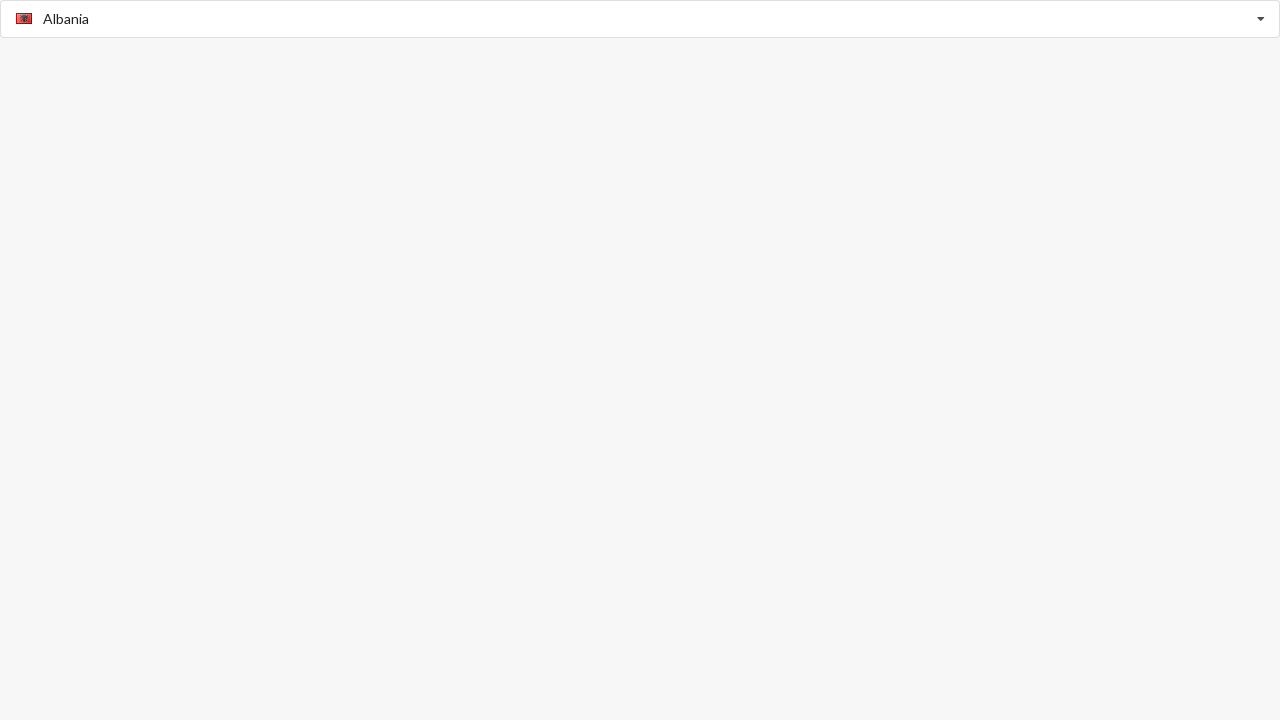

Typed 'Bahamas' into the searchable dropdown field on input.search
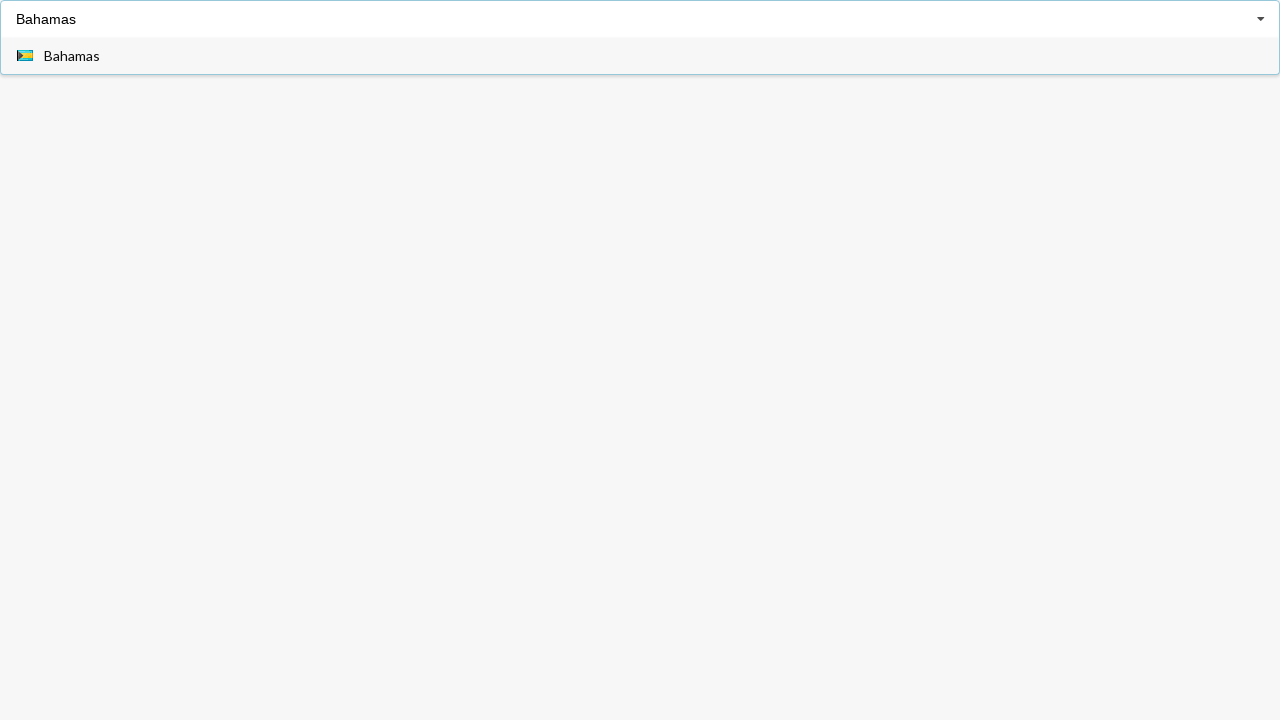

Waited for dropdown menu with filtered results to appear
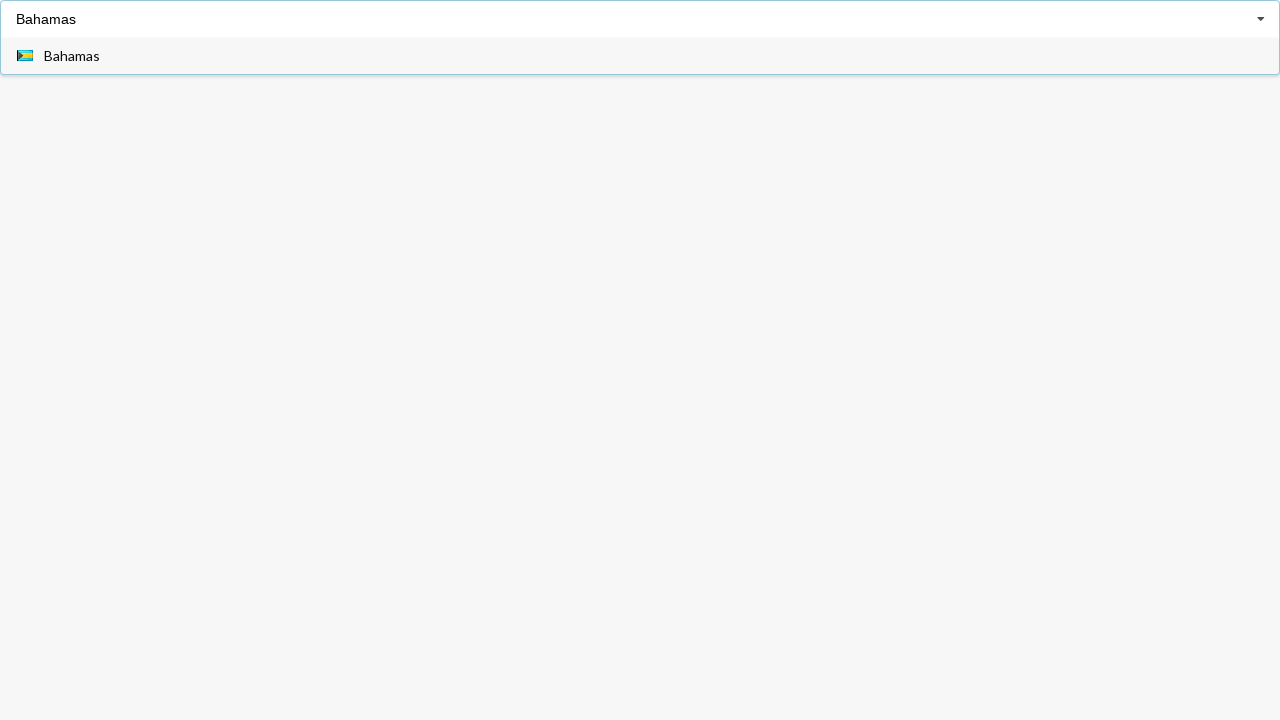

Clicked on 'Bahamas' option from the filtered dropdown results at (72, 56) on div.visible.menu.transition span:has-text('Bahamas')
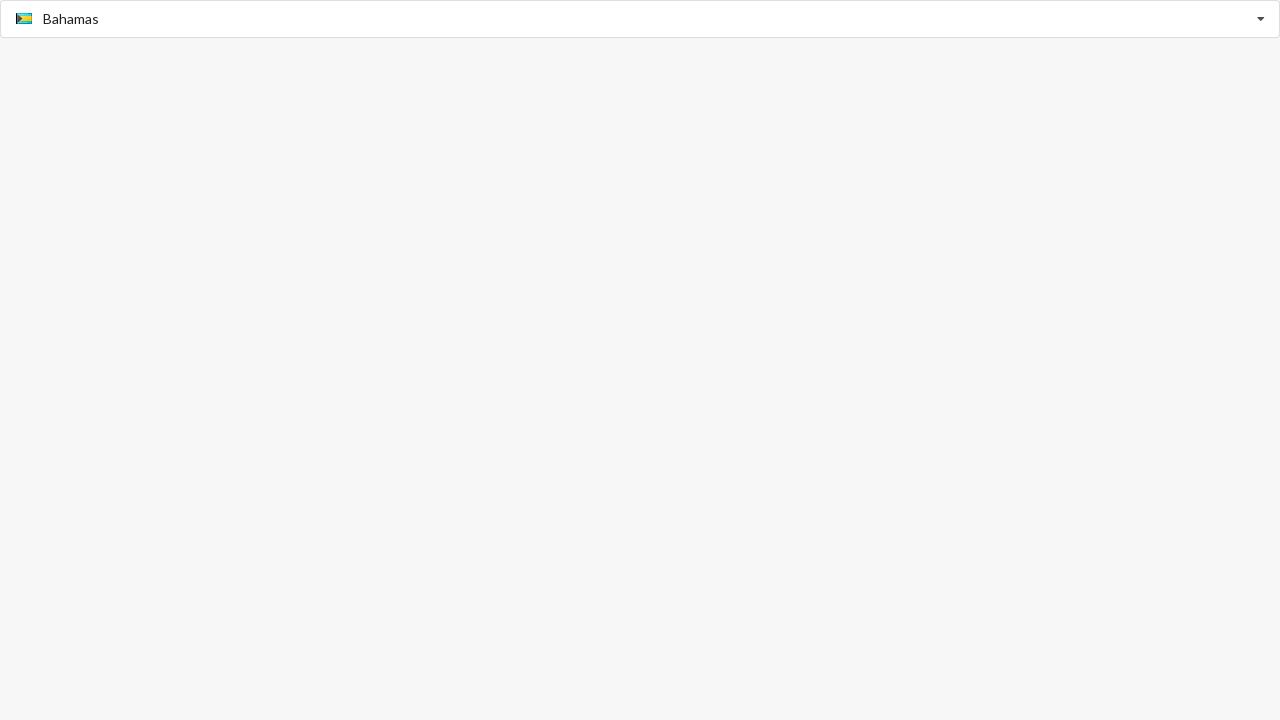

Verified that 'Bahamas' was successfully selected in the dropdown
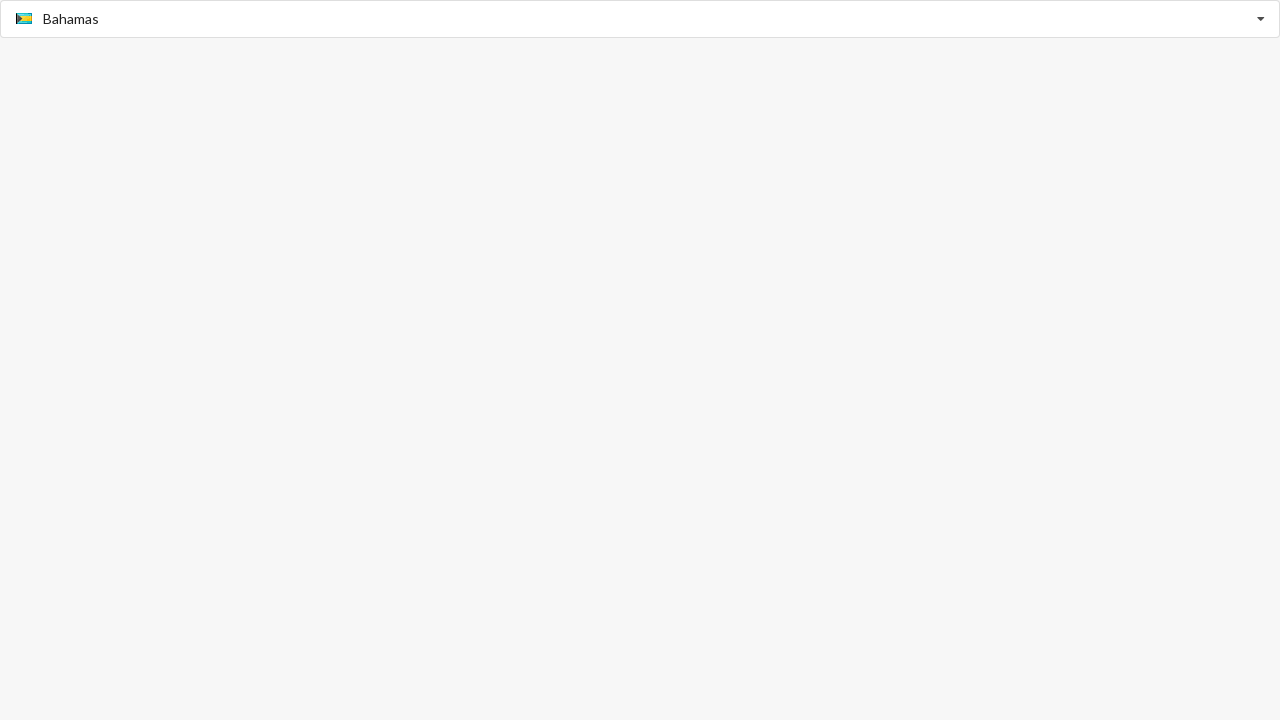

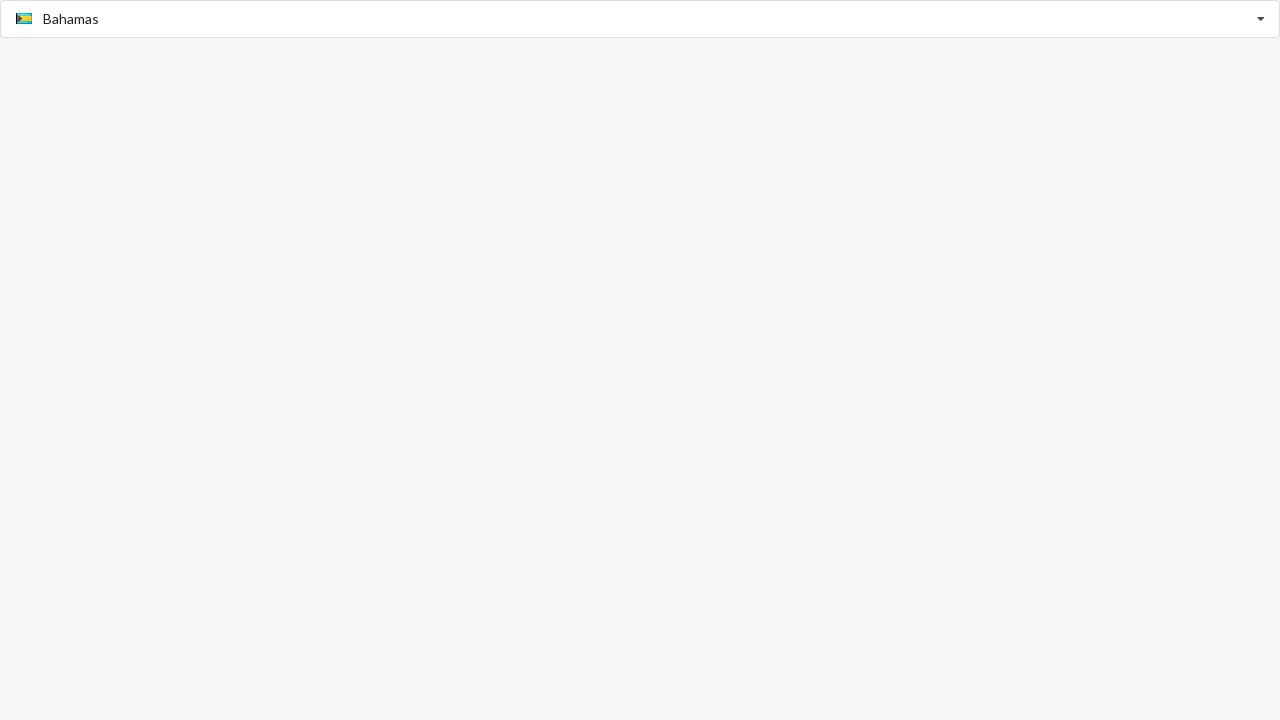